Tests that the Clear completed button is hidden when there are no completed items

Starting URL: https://demo.playwright.dev/todomvc

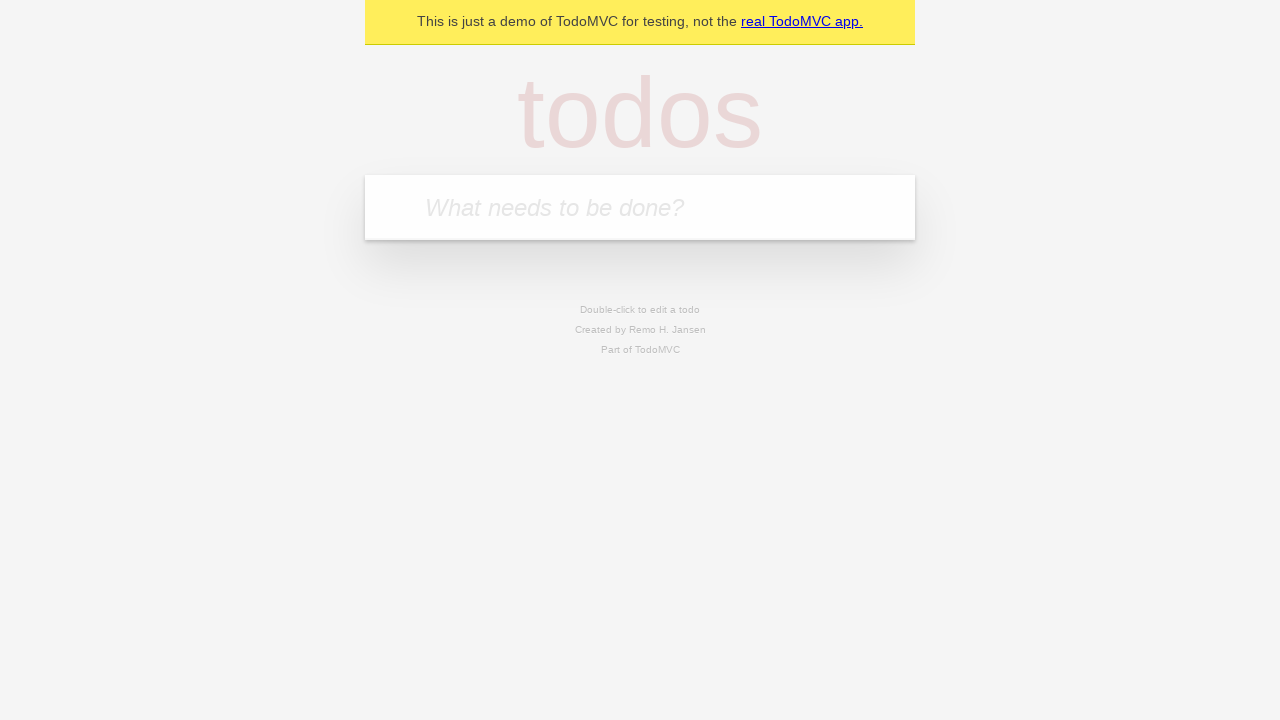

Filled todo input with 'buy some cheese' on internal:attr=[placeholder="What needs to be done?"i]
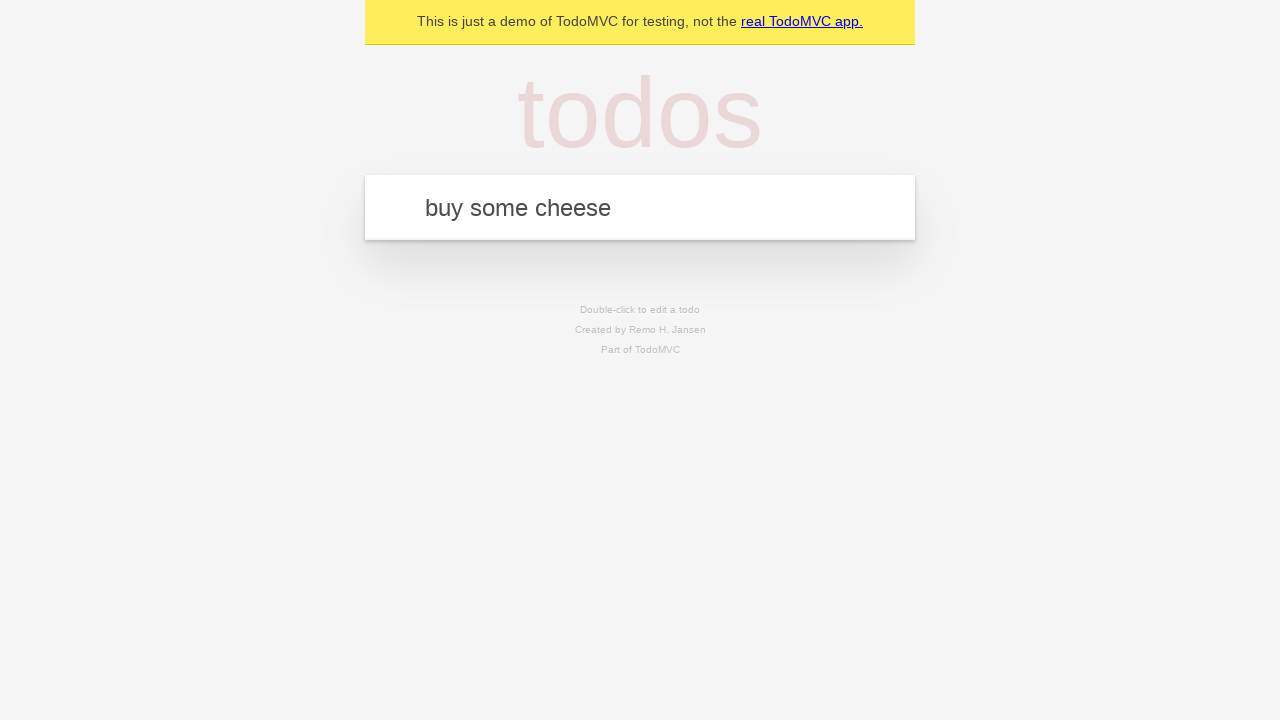

Pressed Enter to create todo 'buy some cheese' on internal:attr=[placeholder="What needs to be done?"i]
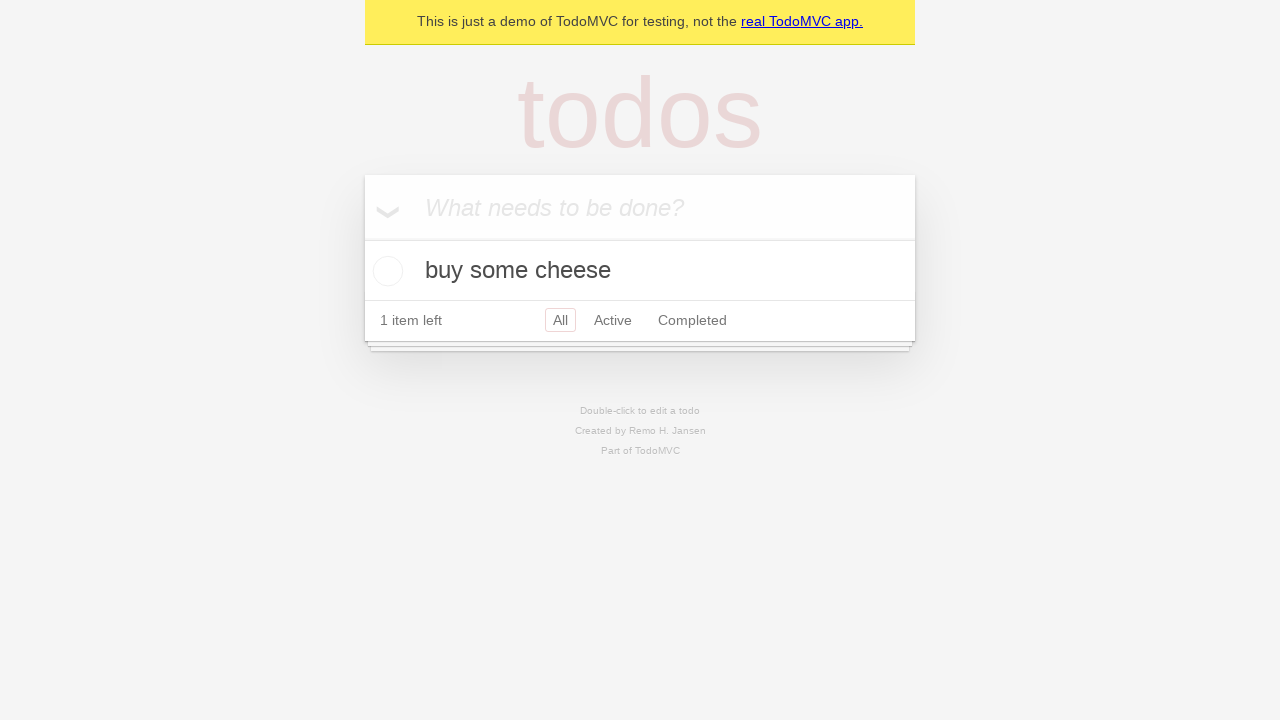

Filled todo input with 'feed the cat' on internal:attr=[placeholder="What needs to be done?"i]
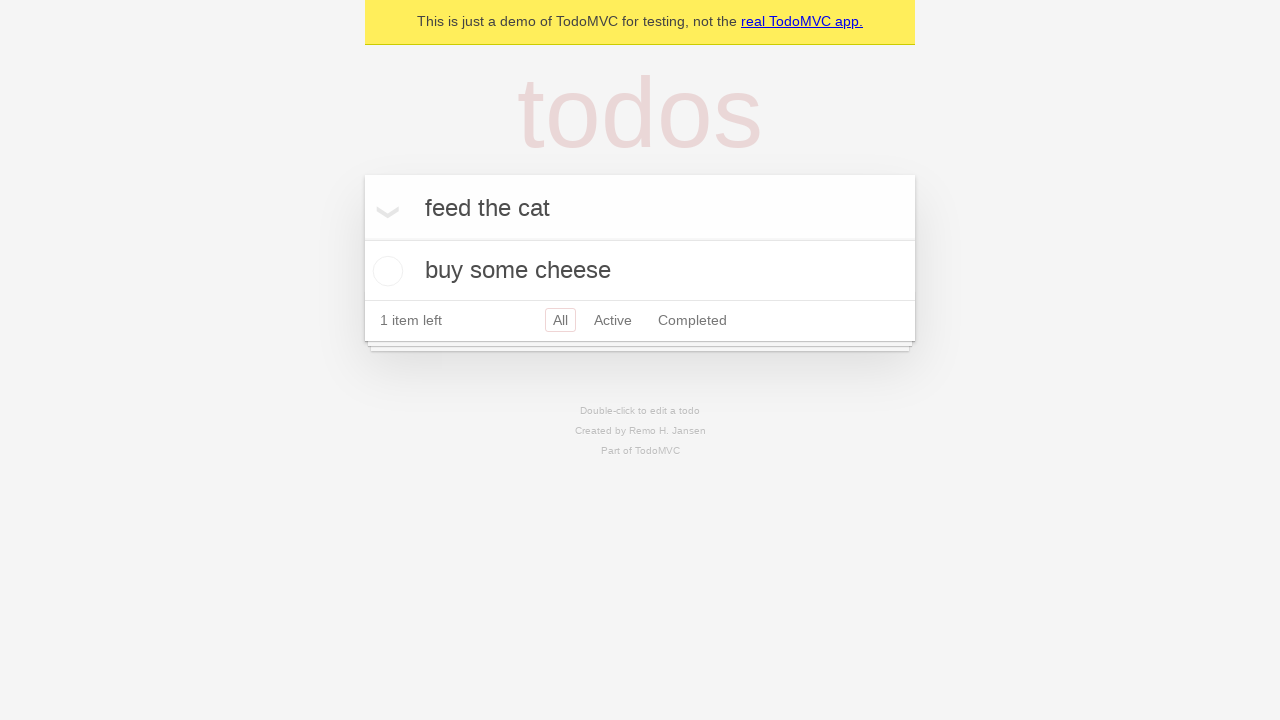

Pressed Enter to create todo 'feed the cat' on internal:attr=[placeholder="What needs to be done?"i]
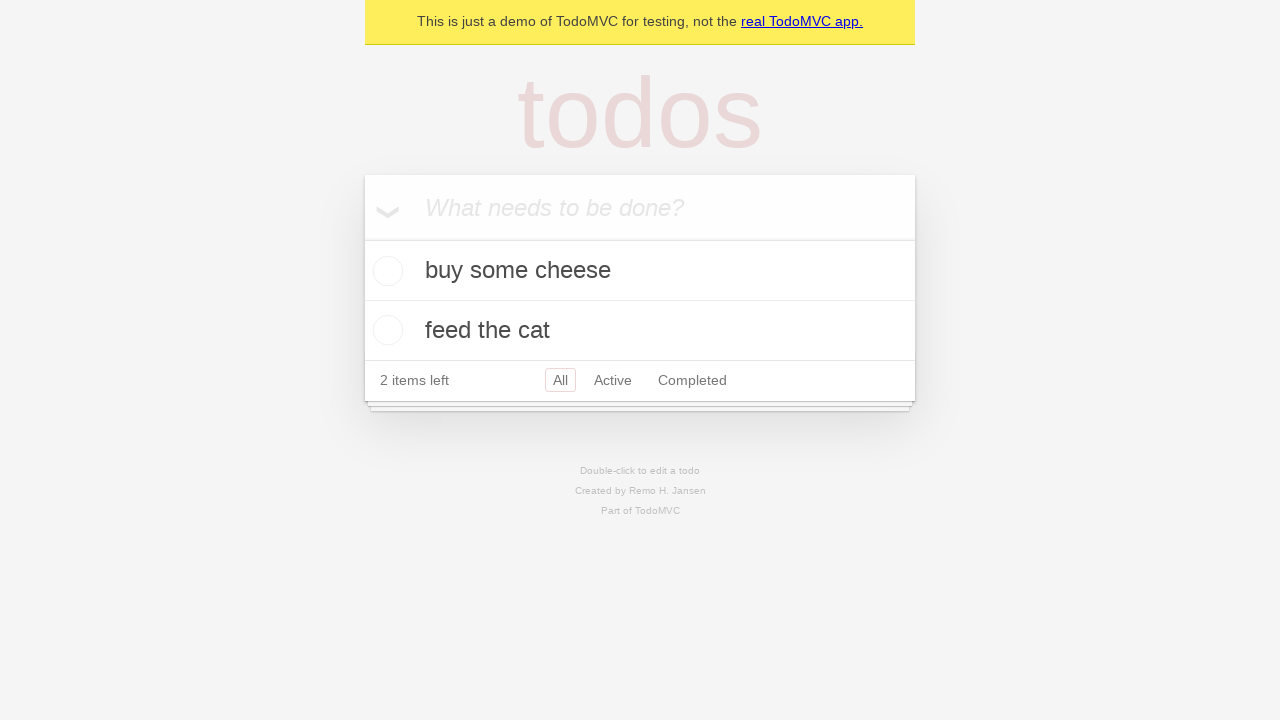

Filled todo input with 'book a doctors appointment' on internal:attr=[placeholder="What needs to be done?"i]
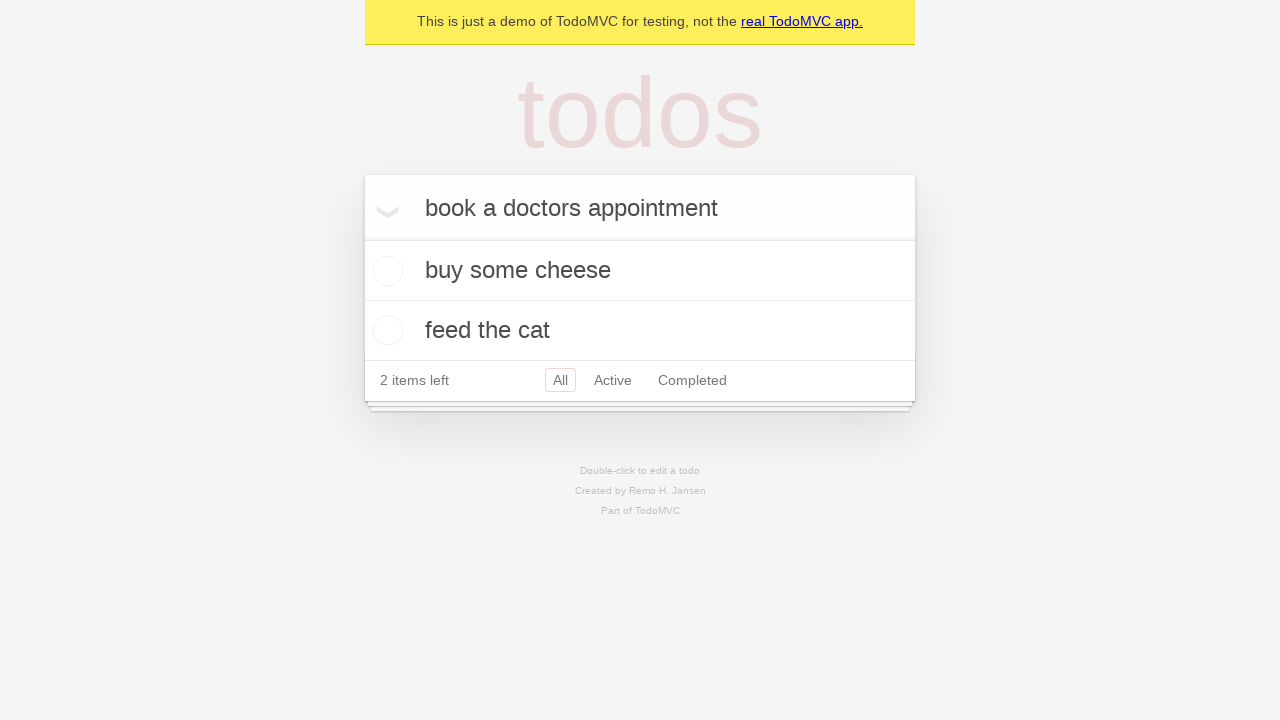

Pressed Enter to create todo 'book a doctors appointment' on internal:attr=[placeholder="What needs to be done?"i]
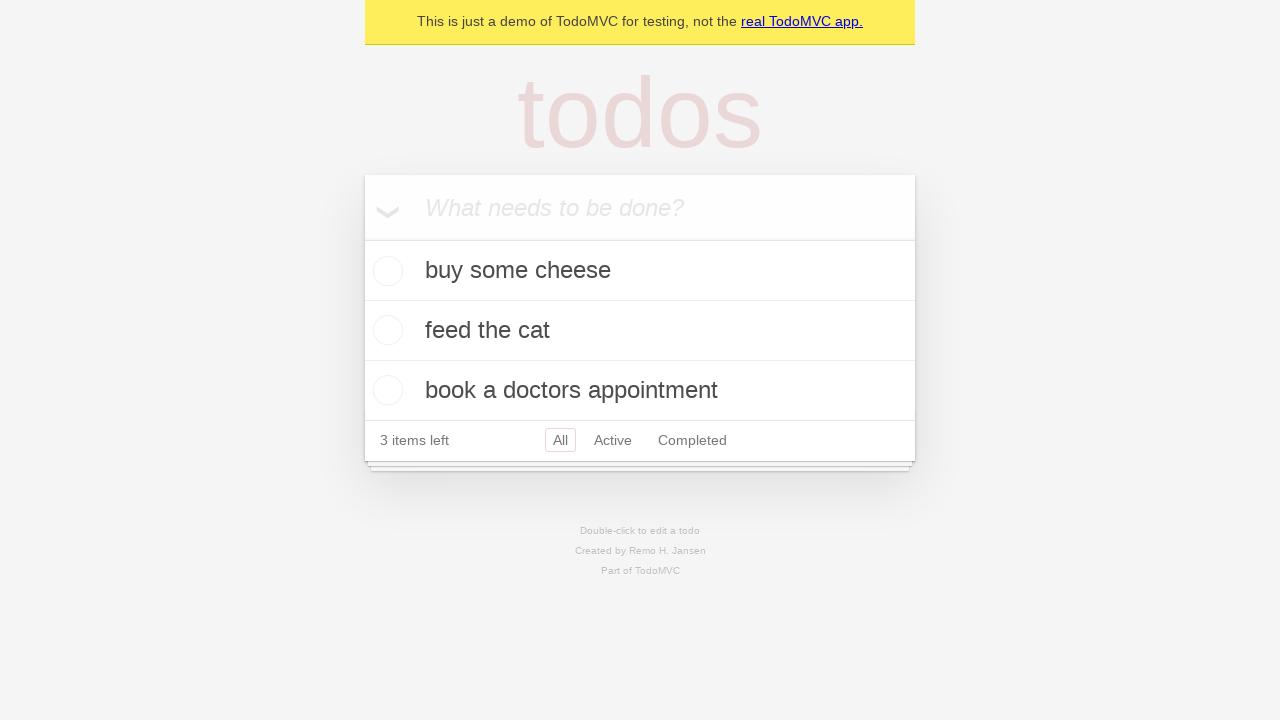

Checked the first todo item as completed at (385, 271) on .todo-list li .toggle >> nth=0
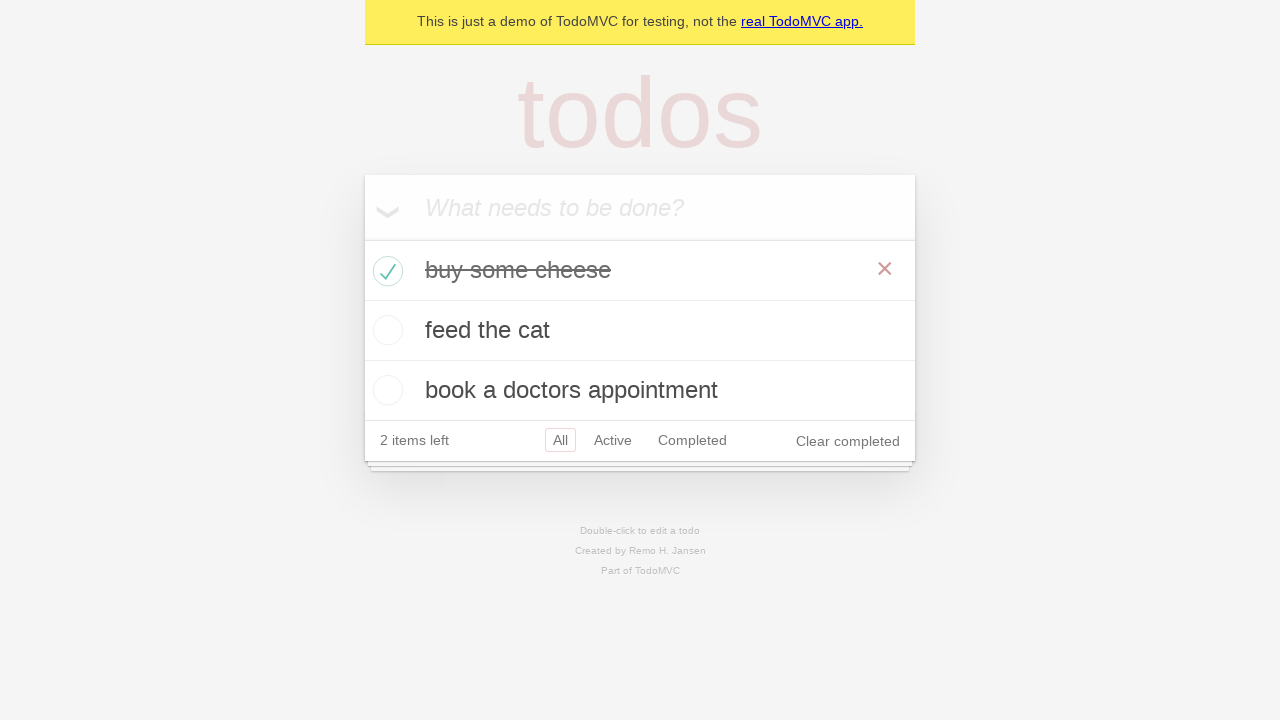

Clicked the Clear completed button at (848, 441) on internal:role=button[name="Clear completed"i]
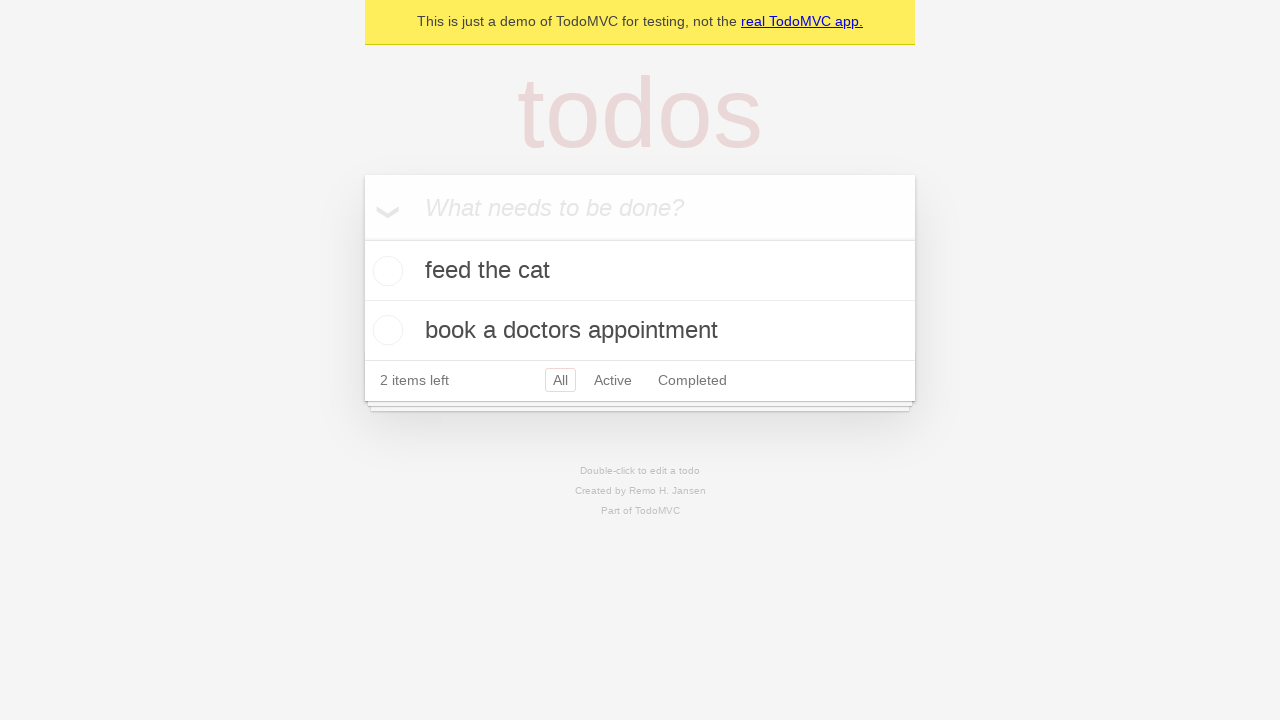

Clear completed button is now hidden (no more completed items)
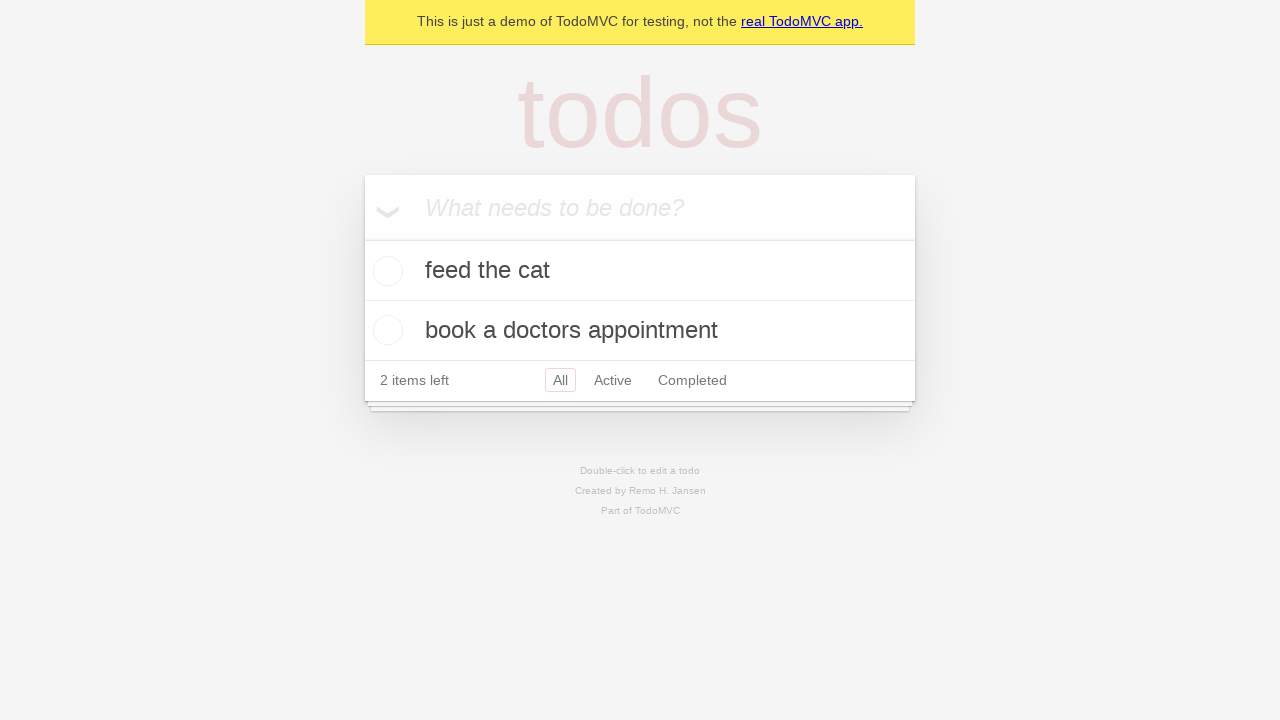

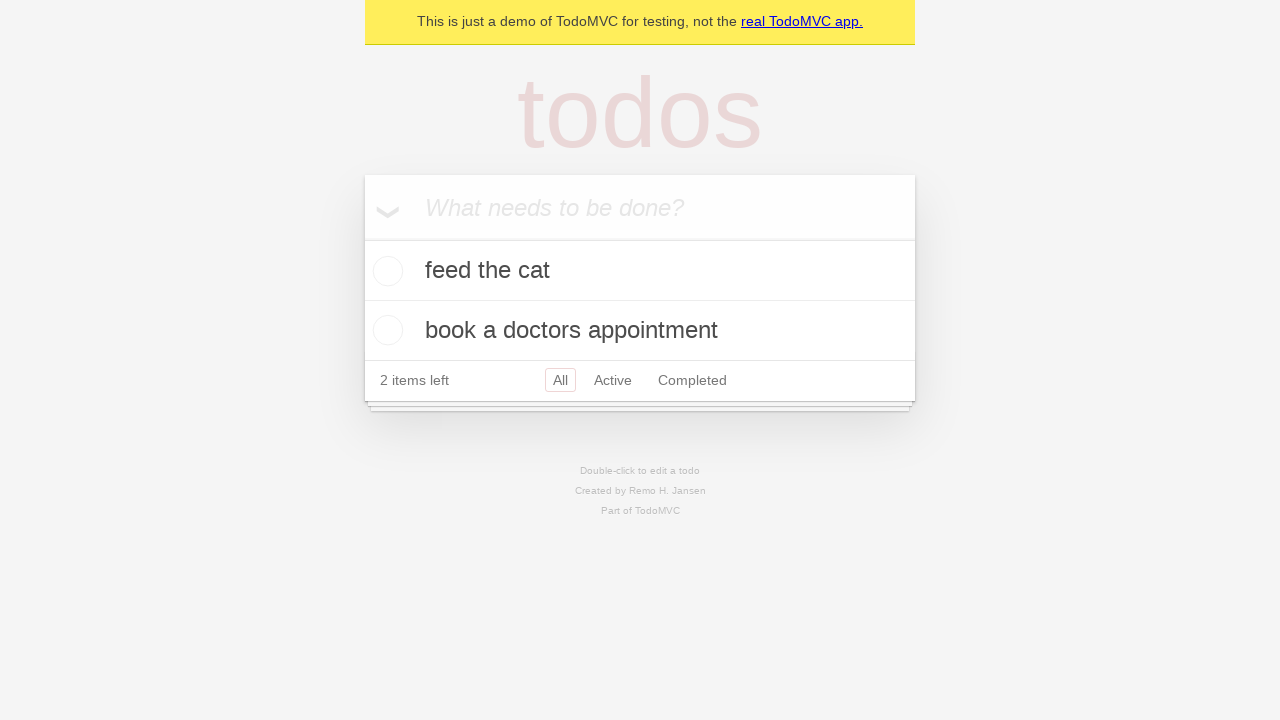